Tests clicking the Events & News link in the JHU Coronavirus Resource Center header navigation

Starting URL: https://coronavirus.jhu.edu/

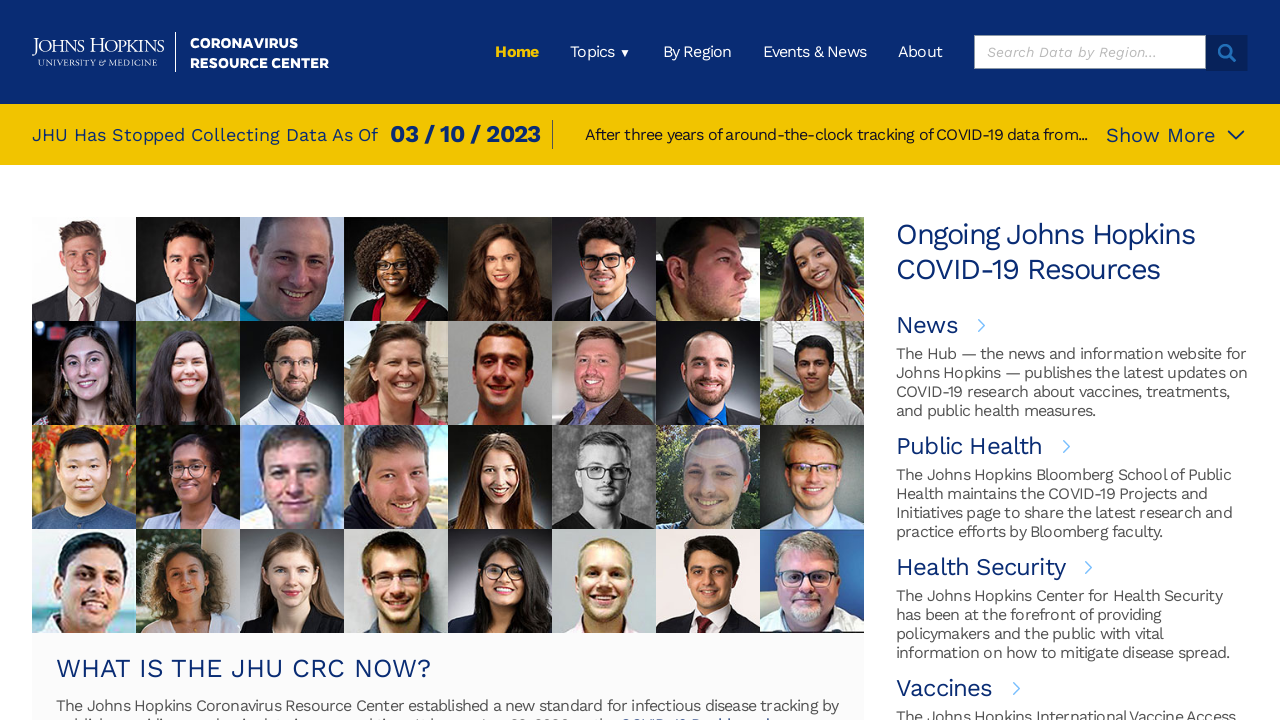

Clicked Events & News link in JHU Coronavirus Resource Center header navigation at (815, 52) on xpath=/html/body/div[1]/div/header/div/div[2]/ul/li[4]/a
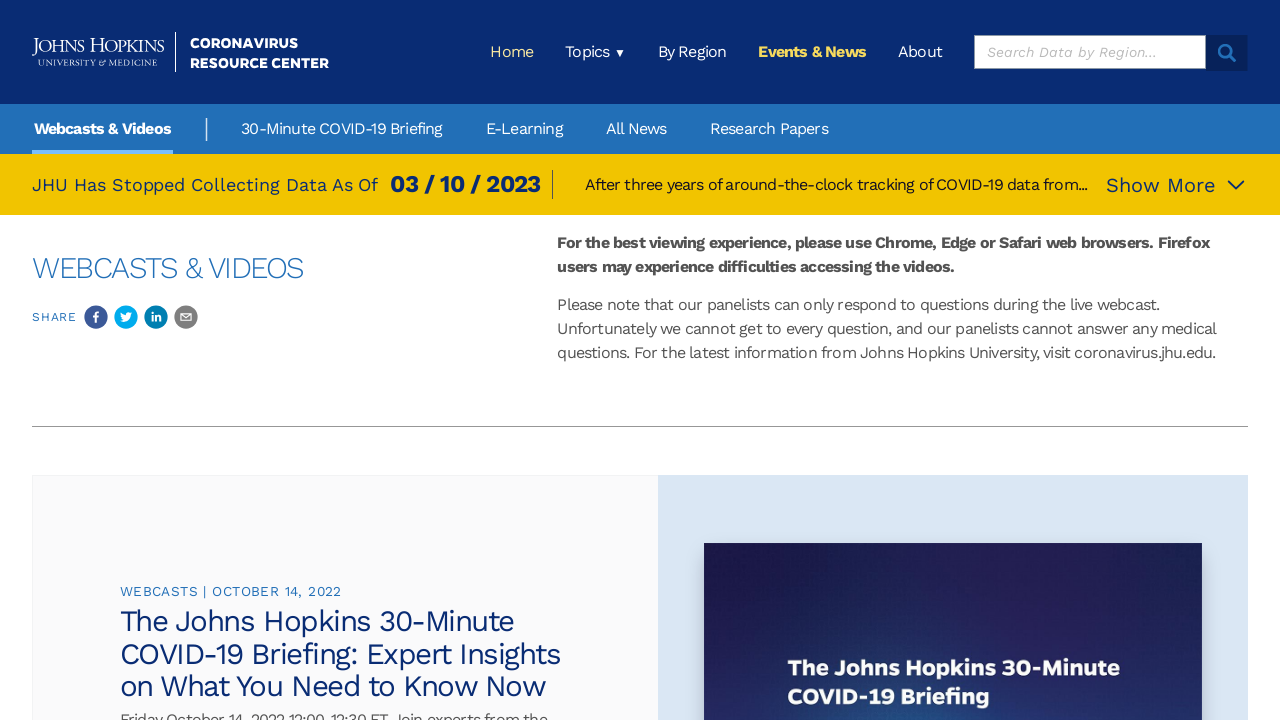

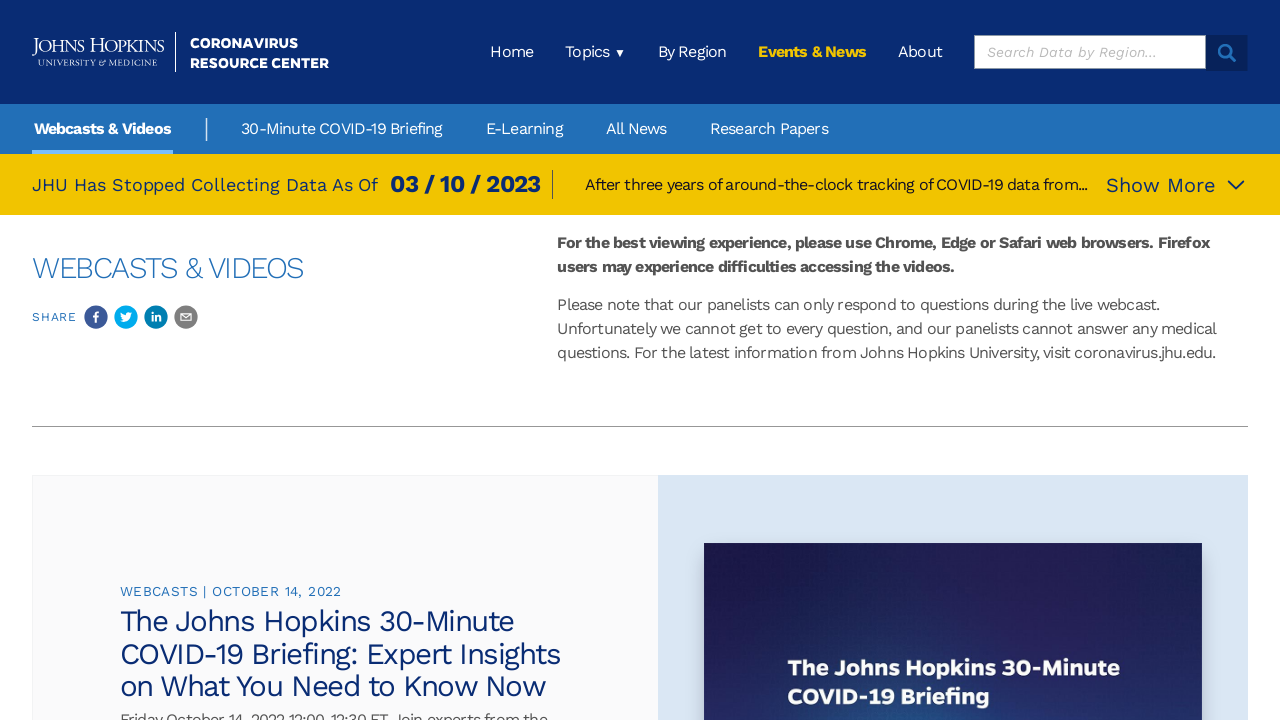